Navigates to W3Schools website and performs page scrolling actions (page down twice, then page up once) to demonstrate basic keyboard navigation.

Starting URL: https://www.w3schools.com/

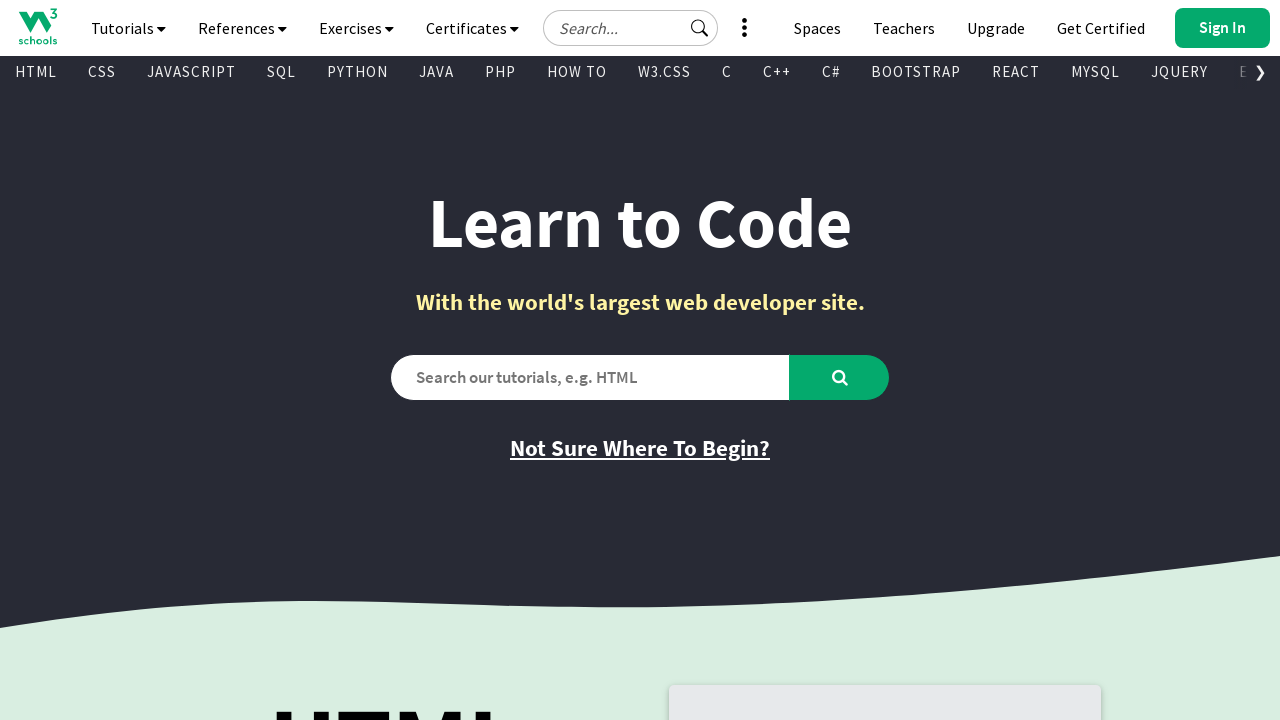

Pressed PageDown to scroll down W3Schools page
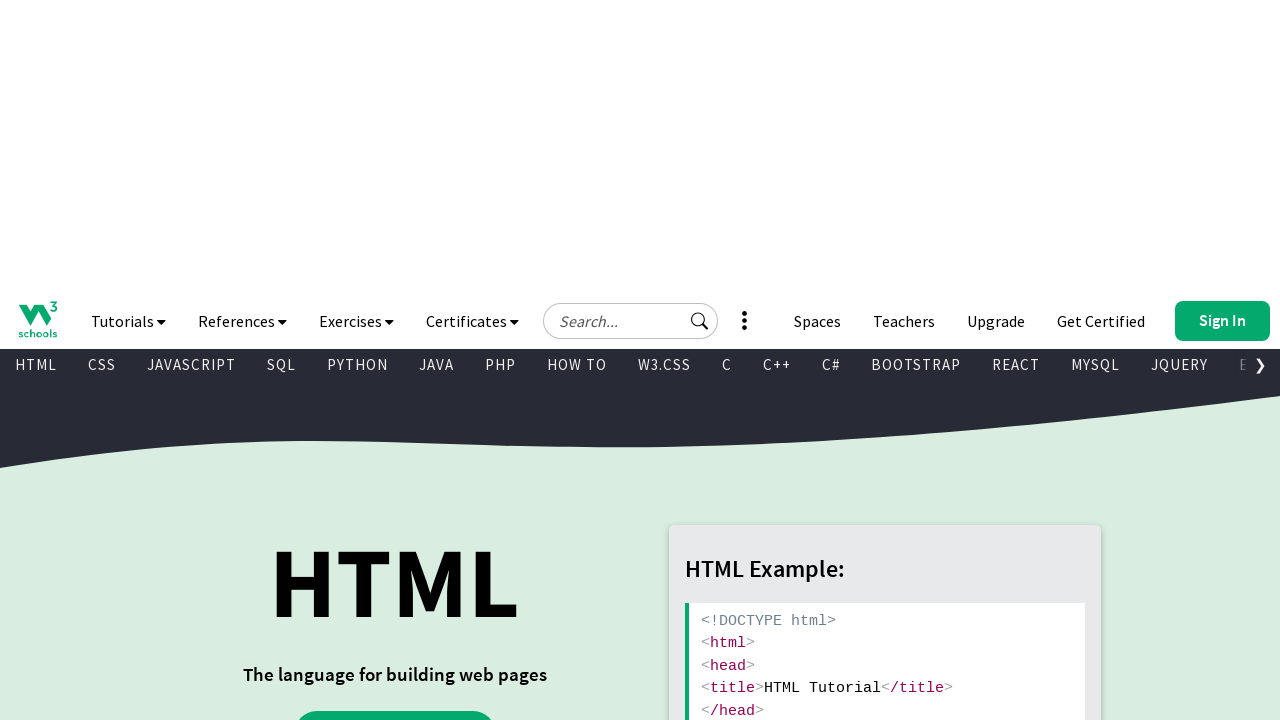

Pressed PageDown again to scroll down further
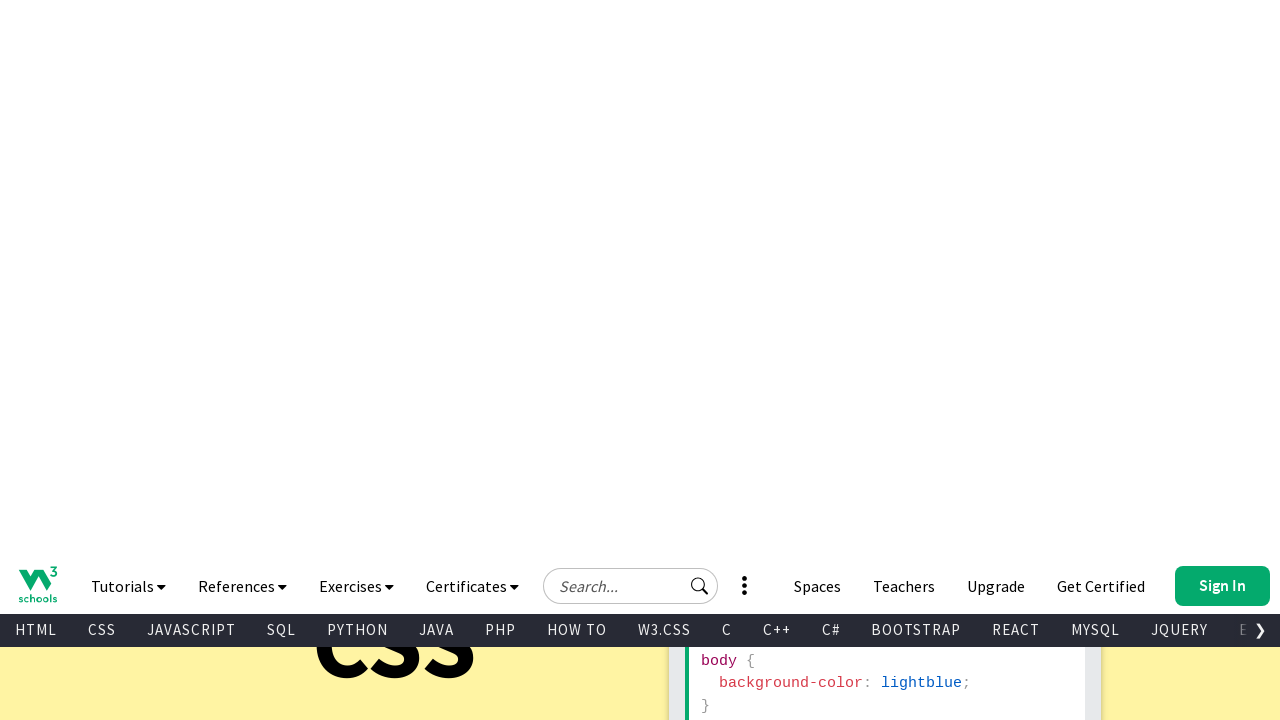

Pressed PageUp to scroll back up the page
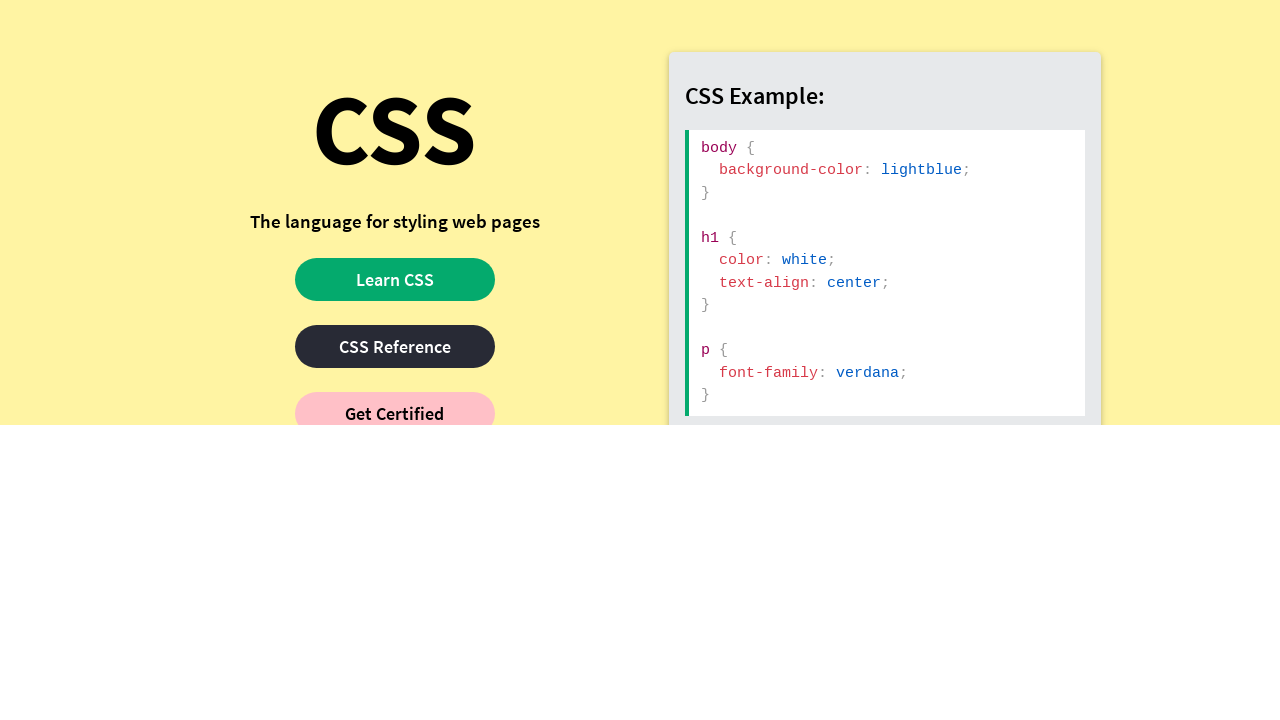

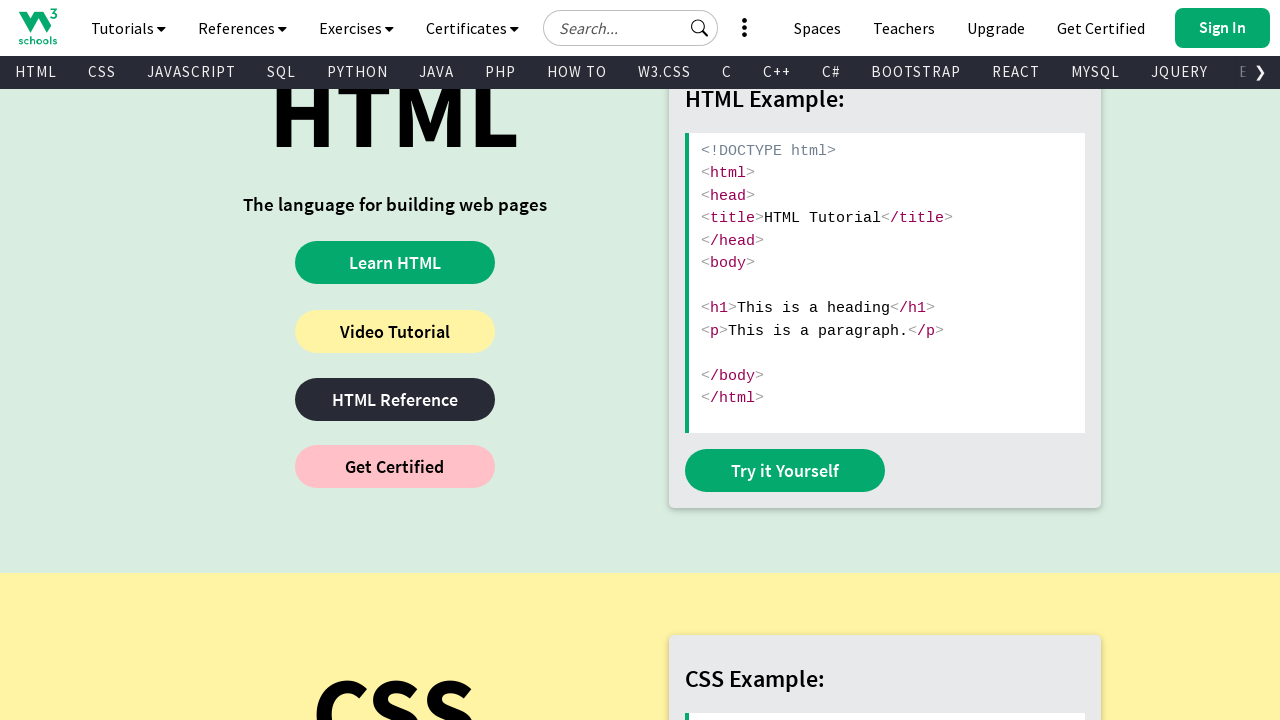